Tests filtering to display all items after applying other filters

Starting URL: https://demo.playwright.dev/todomvc

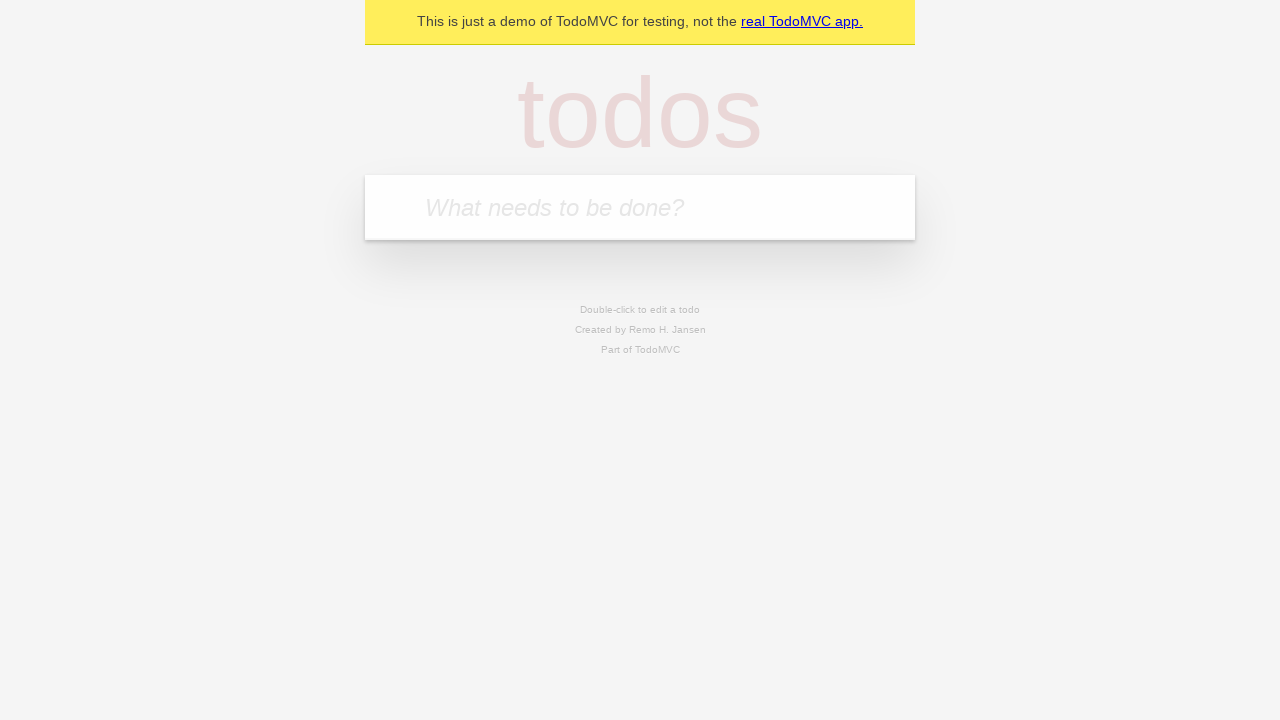

Filled todo input with 'buy some cheese' on internal:attr=[placeholder="What needs to be done?"i]
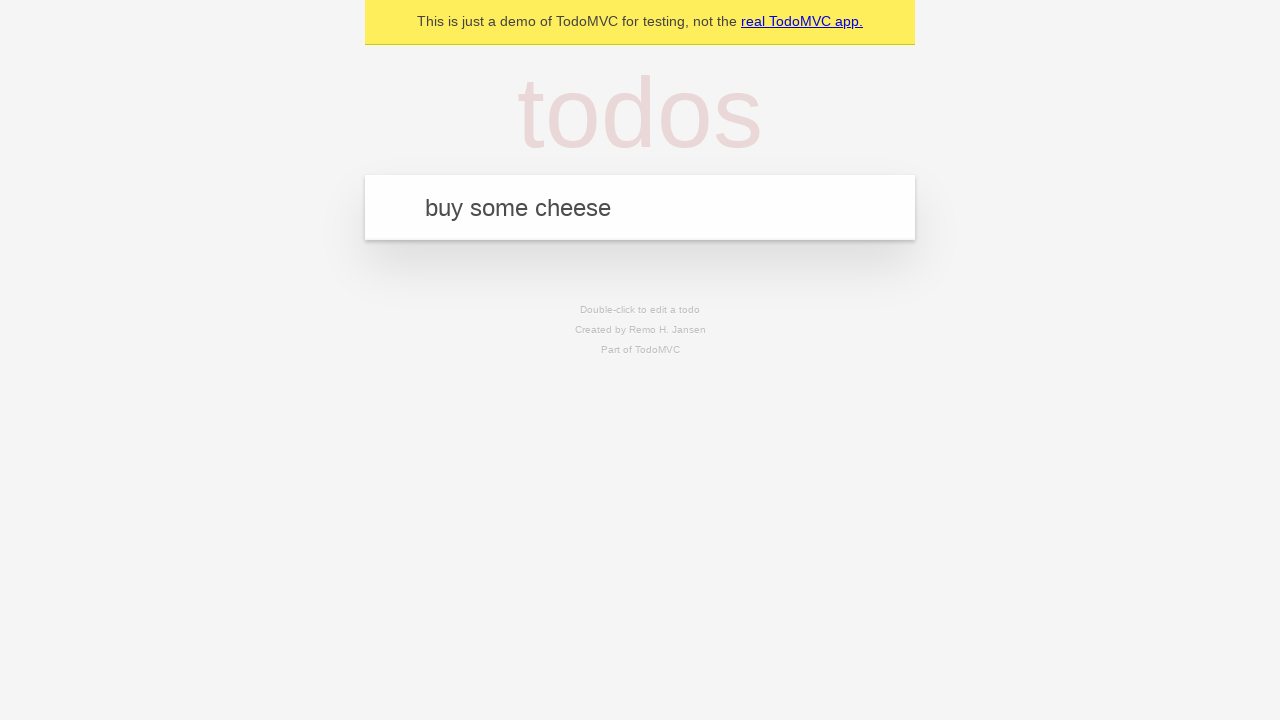

Pressed Enter to create first todo on internal:attr=[placeholder="What needs to be done?"i]
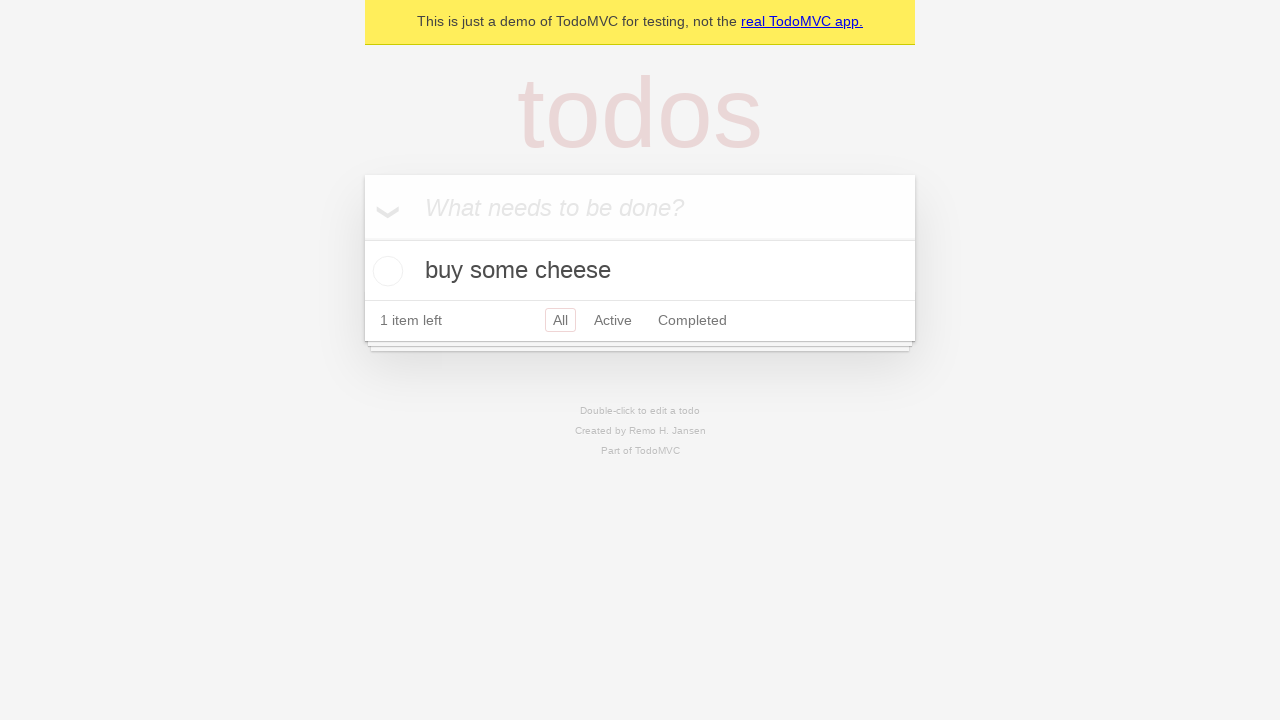

Filled todo input with 'feed the cat' on internal:attr=[placeholder="What needs to be done?"i]
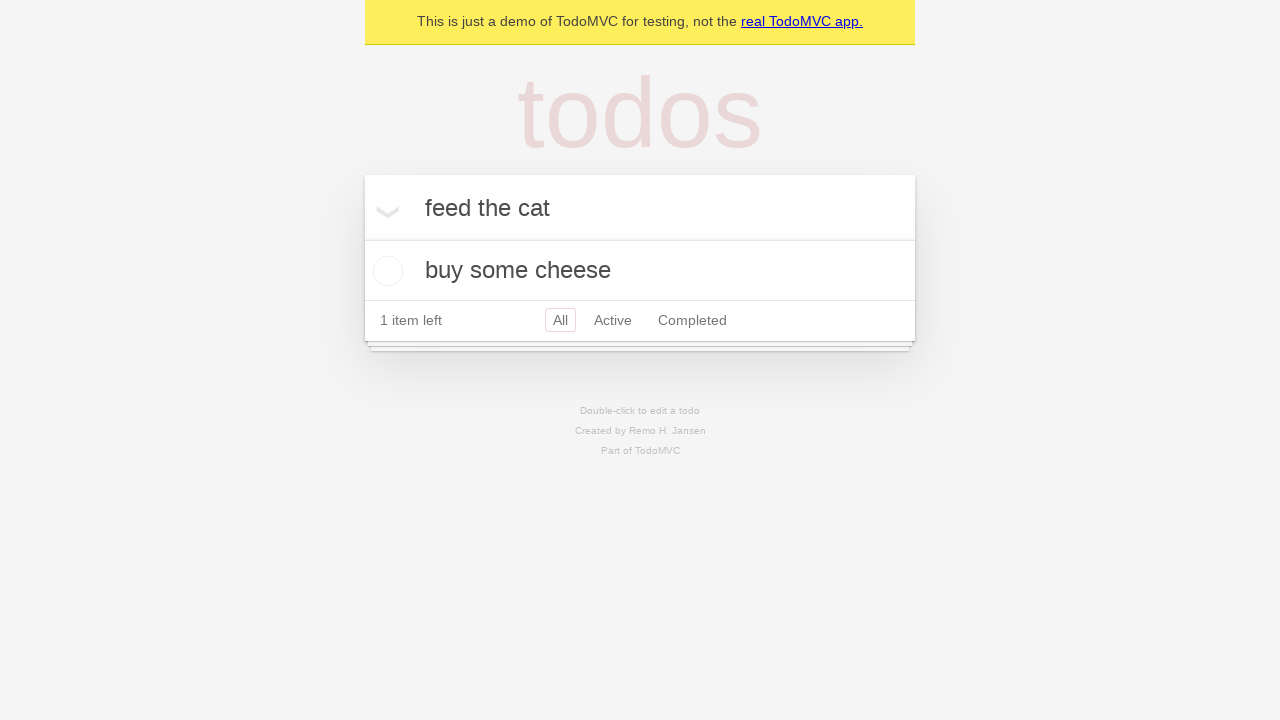

Pressed Enter to create second todo on internal:attr=[placeholder="What needs to be done?"i]
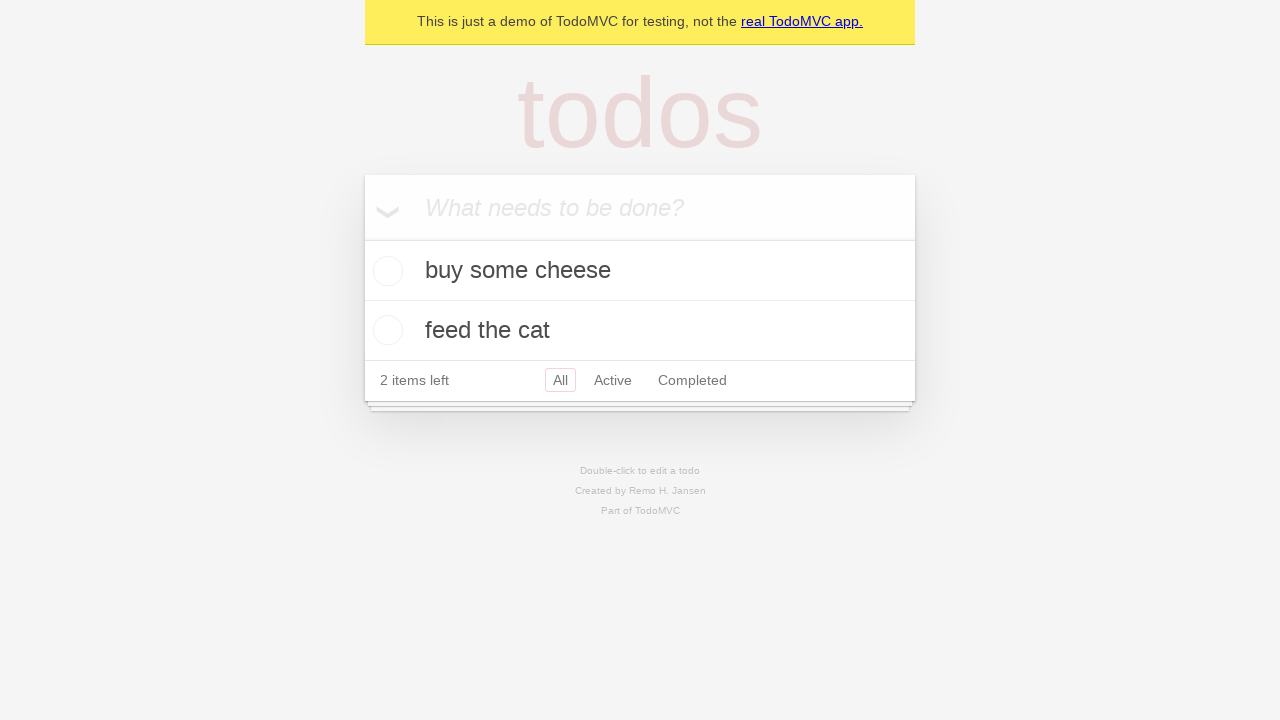

Filled todo input with 'book a doctors appointment' on internal:attr=[placeholder="What needs to be done?"i]
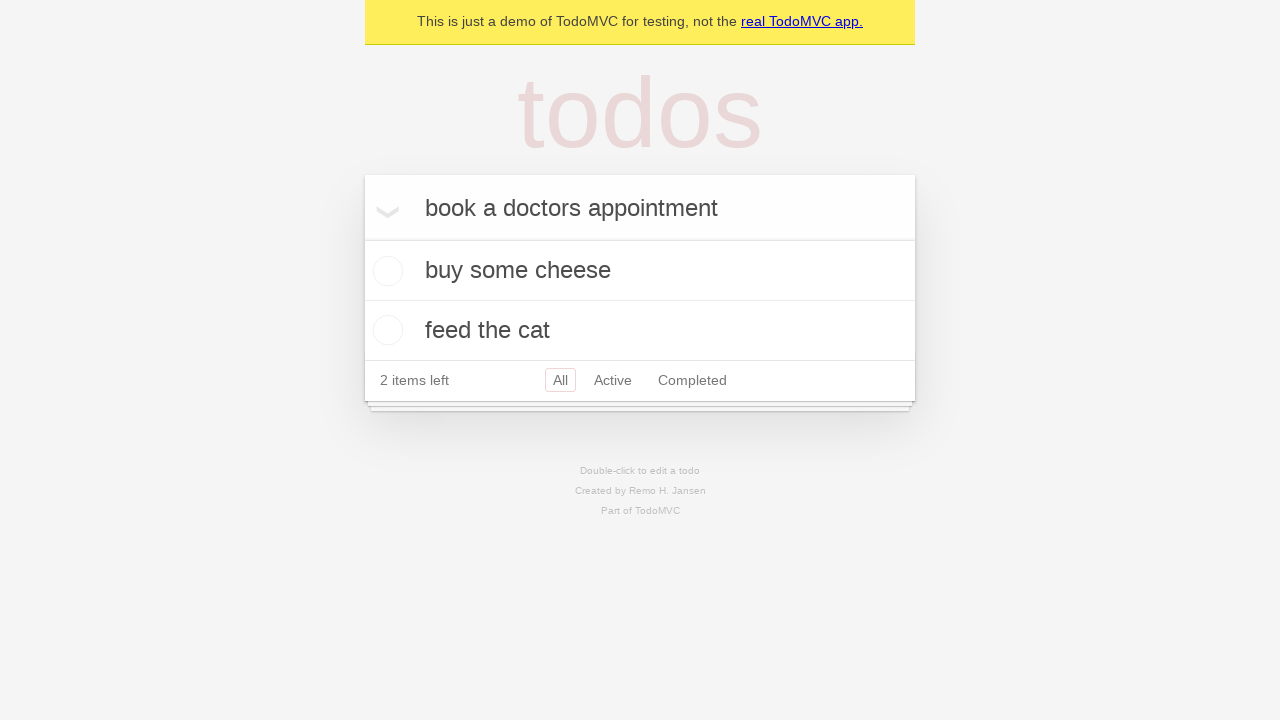

Pressed Enter to create third todo on internal:attr=[placeholder="What needs to be done?"i]
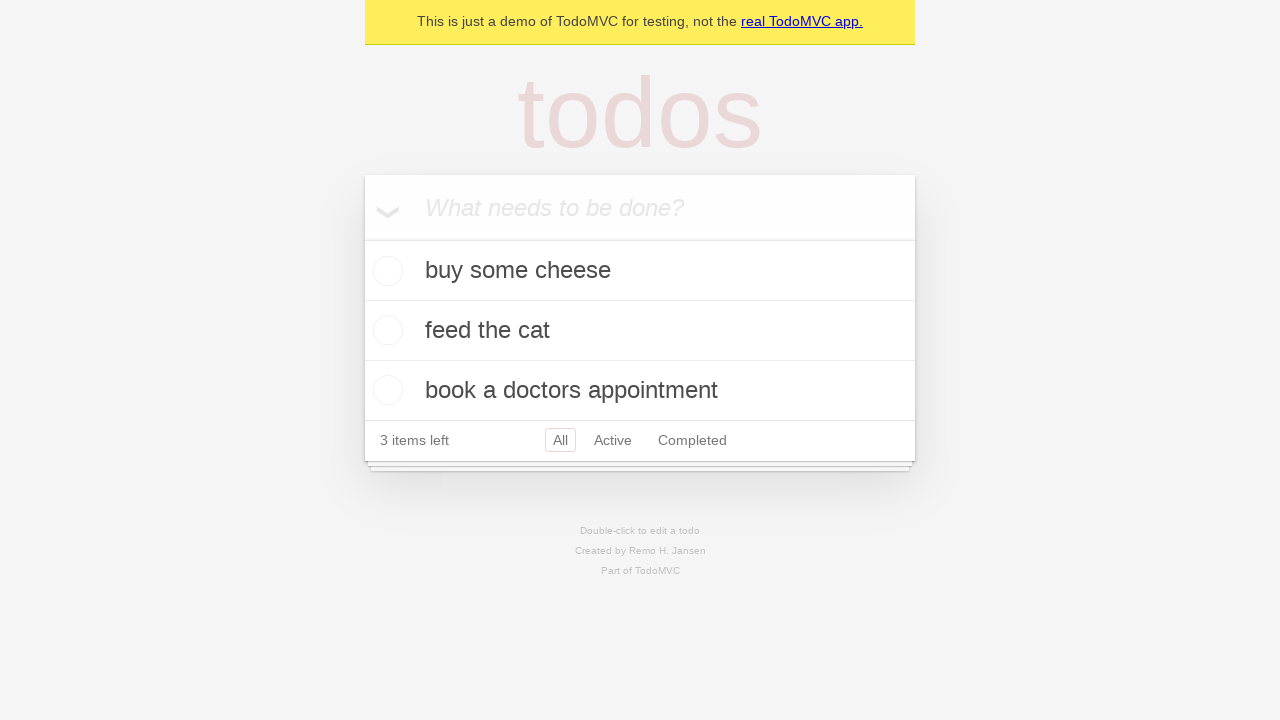

Waited for all 3 todo items to load
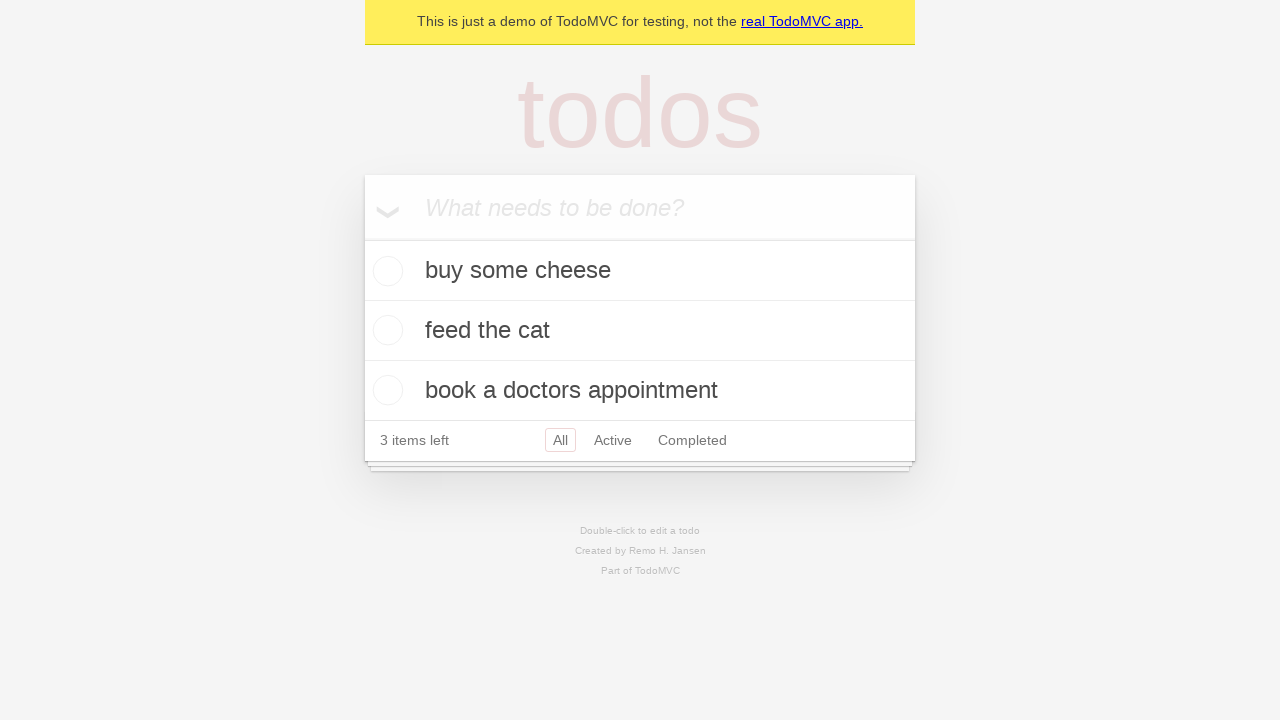

Checked the second todo item as completed at (385, 330) on internal:testid=[data-testid="todo-item"s] >> nth=1 >> internal:role=checkbox
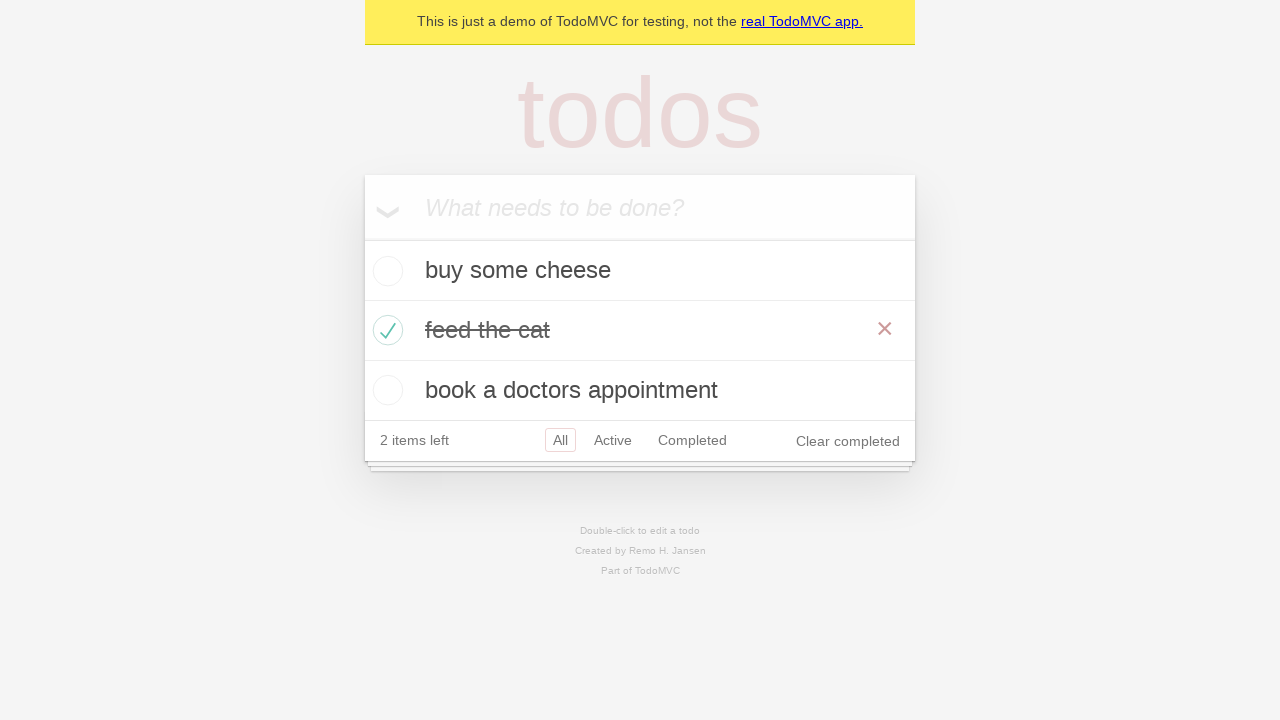

Clicked 'Active' filter to show only active items at (613, 440) on internal:role=link[name="Active"i]
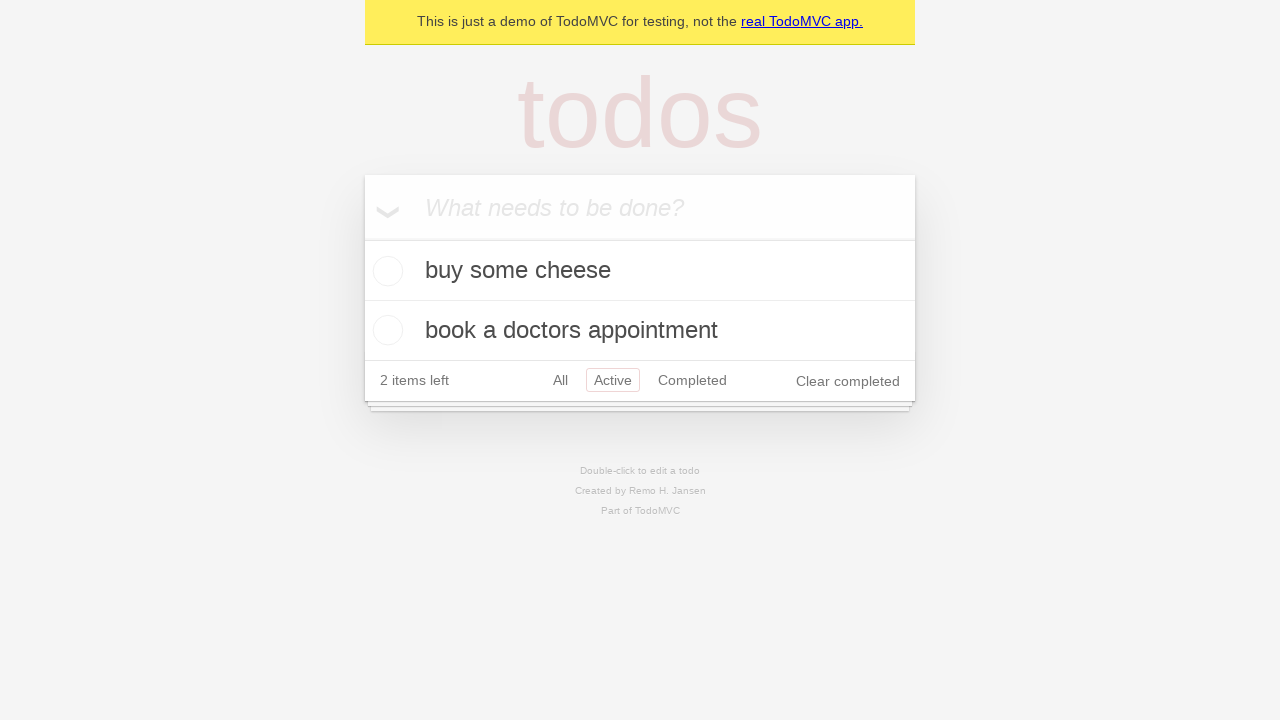

Clicked 'Completed' filter to show only completed items at (692, 380) on internal:role=link[name="Completed"i]
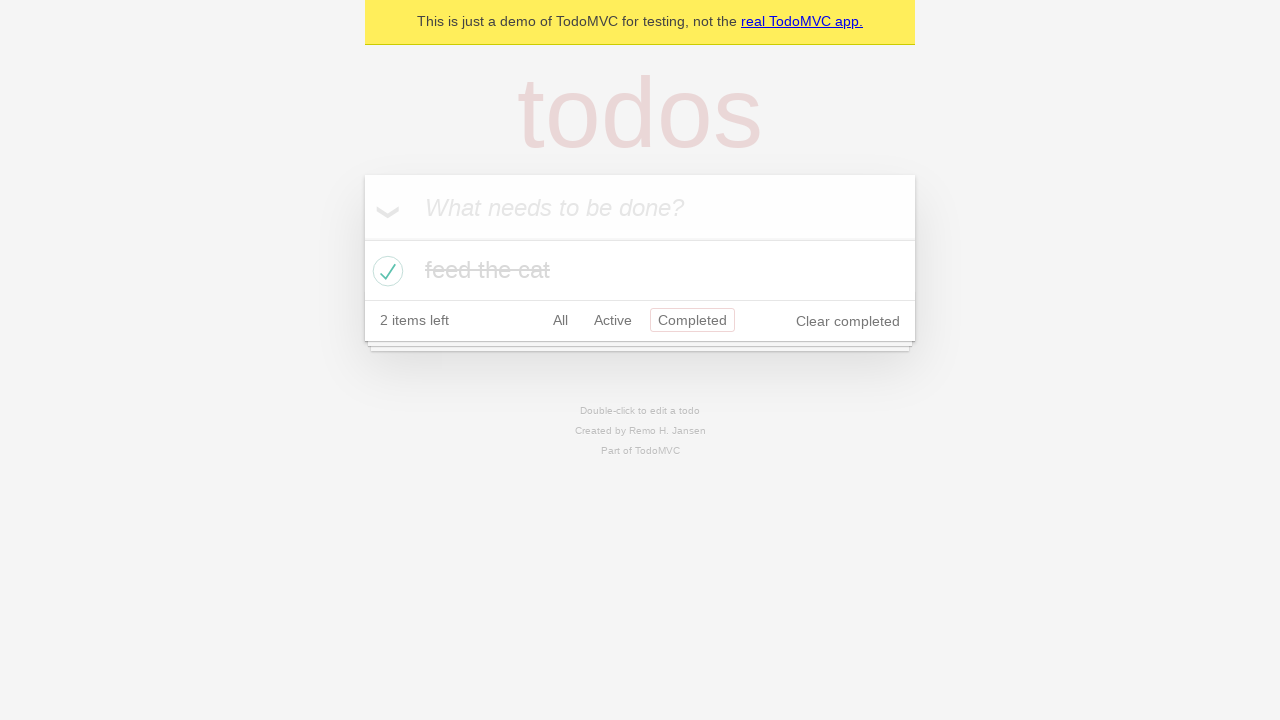

Clicked 'All' filter to display all items at (560, 320) on internal:role=link[name="All"i]
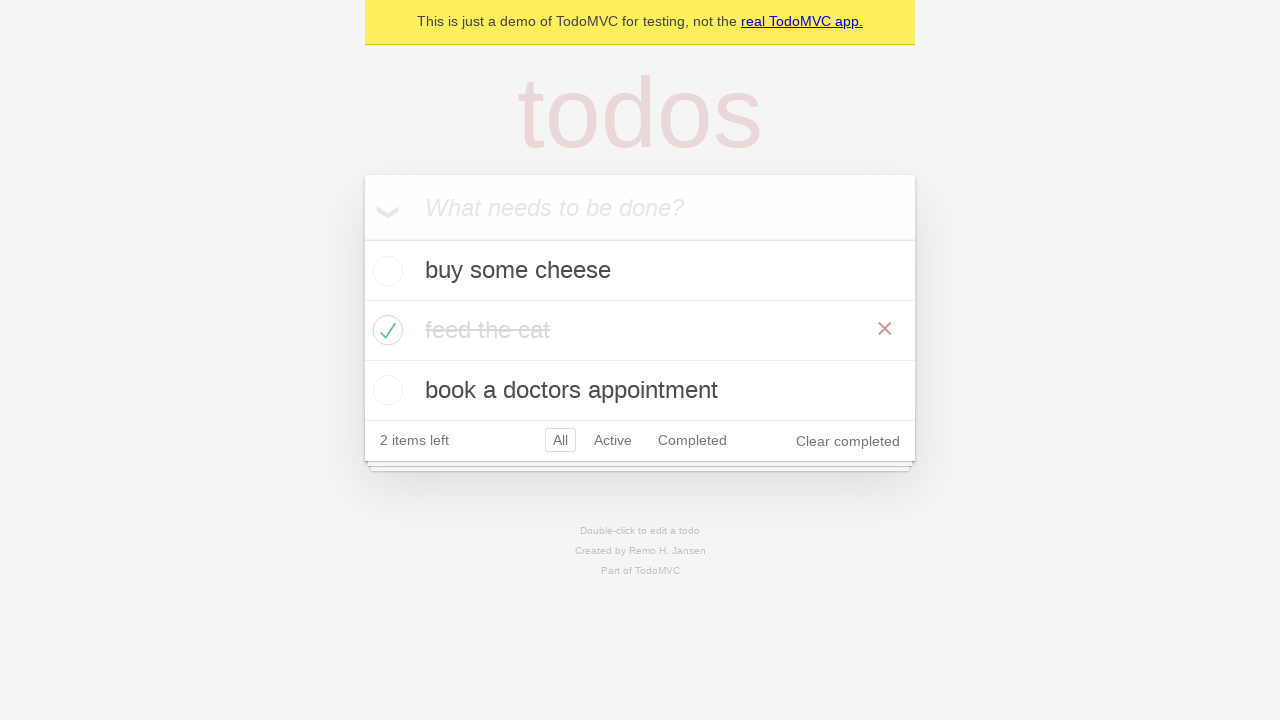

Verified all 3 todo items are now displayed after applying All filter
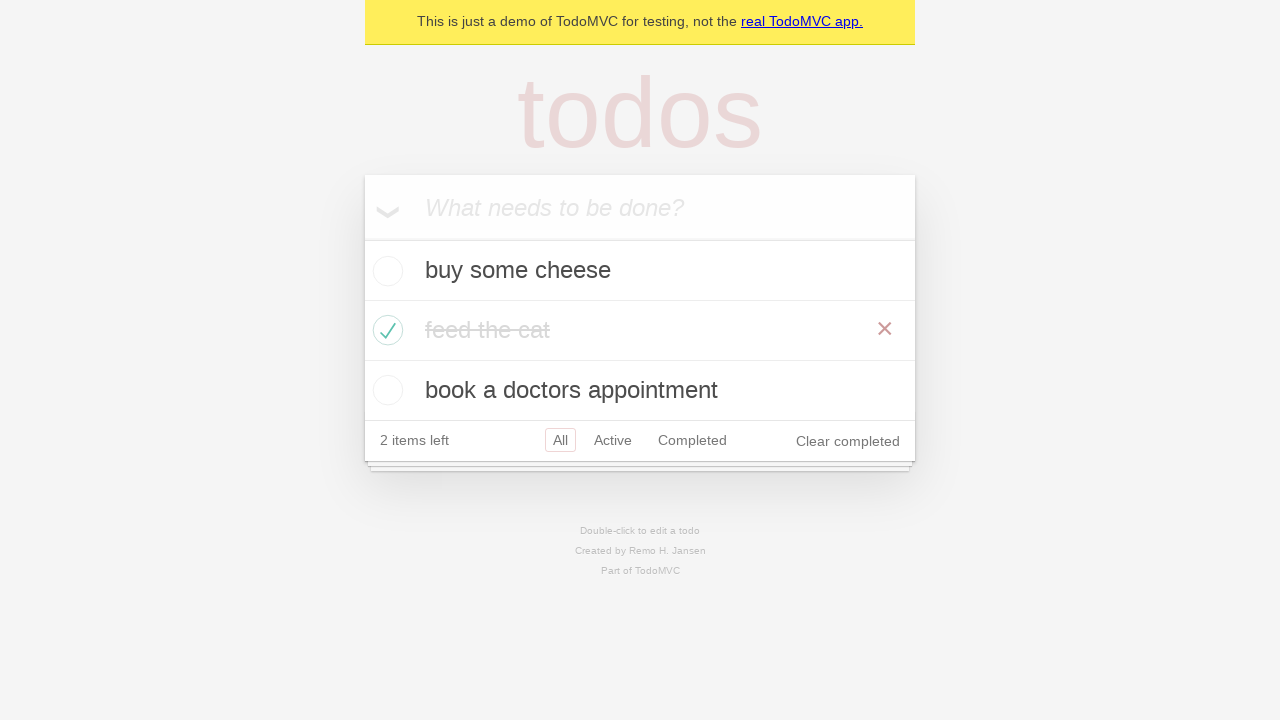

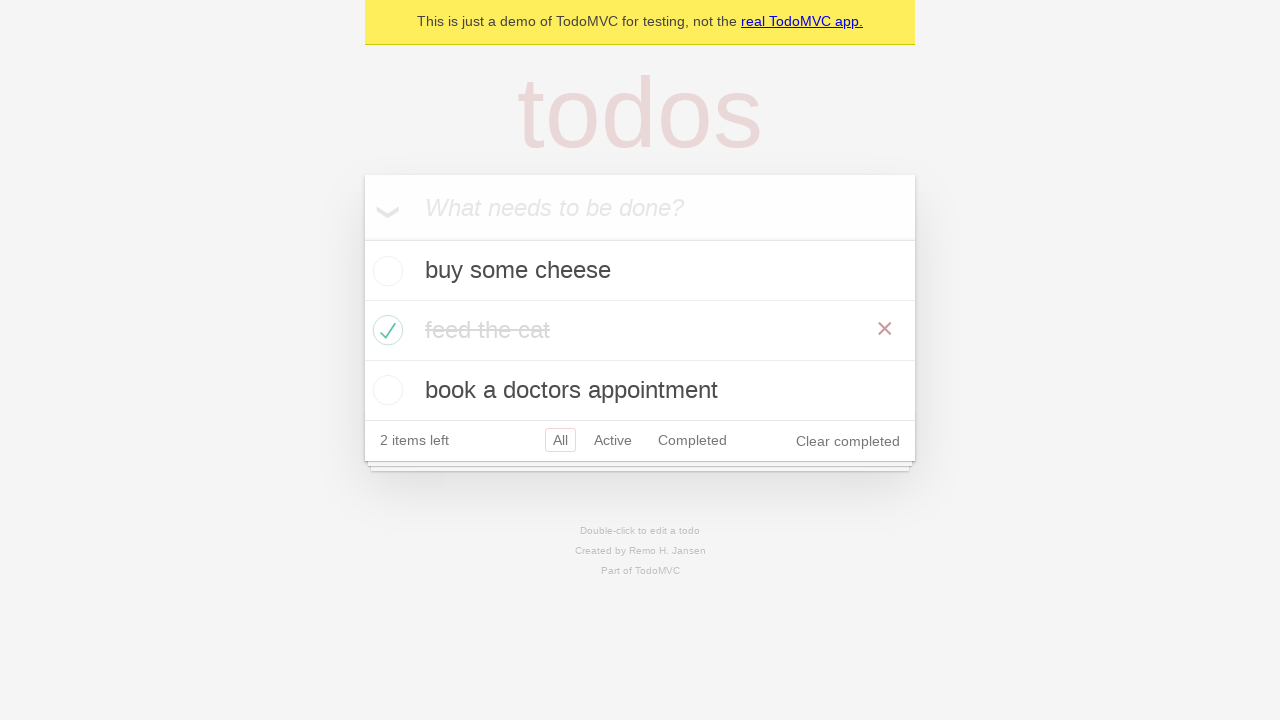